Tests a demo form by verifying element text, filling a comment field, submitting the form, and verifying the submitted comment appears on the page

Starting URL: http://saucelabs.com/test/guinea-pig

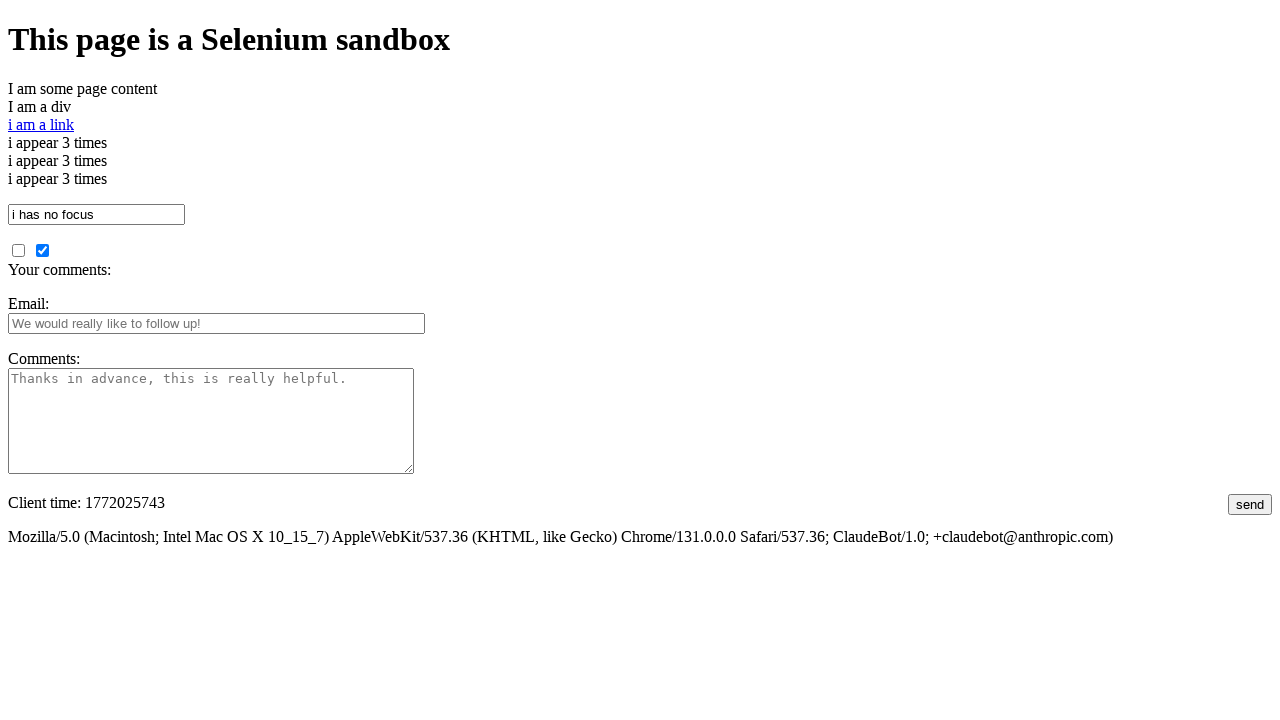

Verified div element contains expected text 'I am a div'
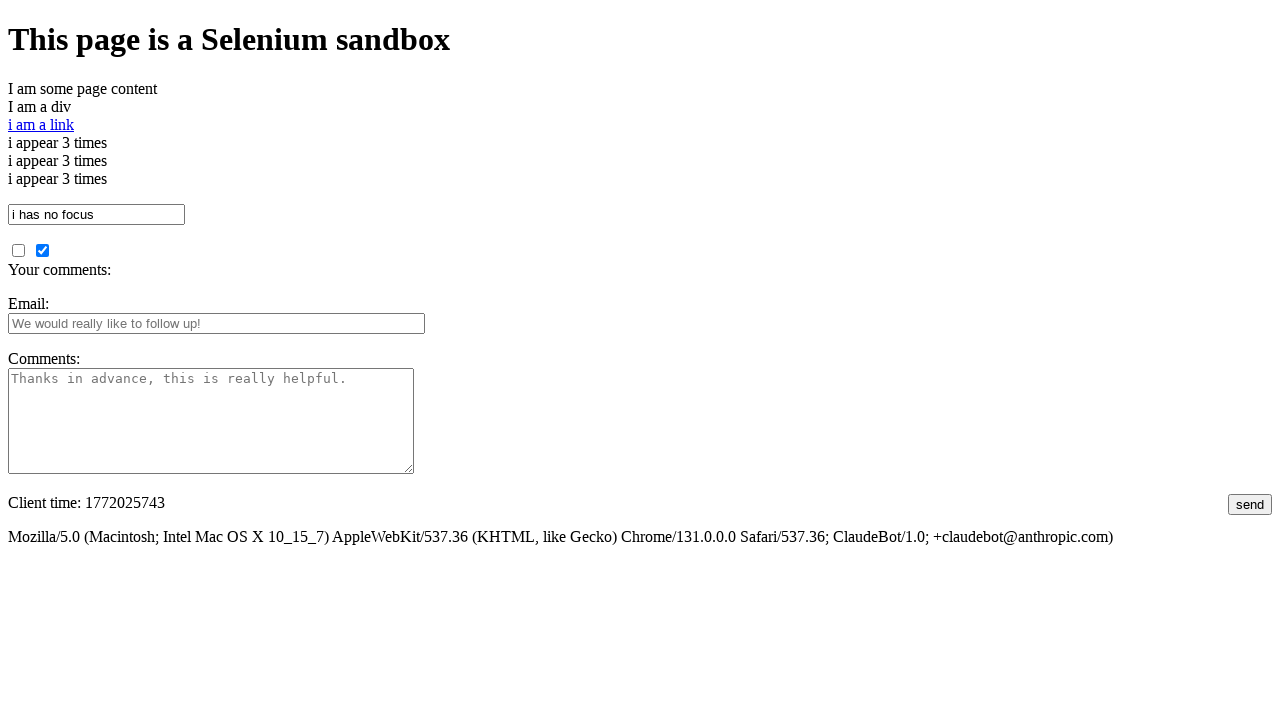

Filled comment field with 'This is an awesome comment' on #comments
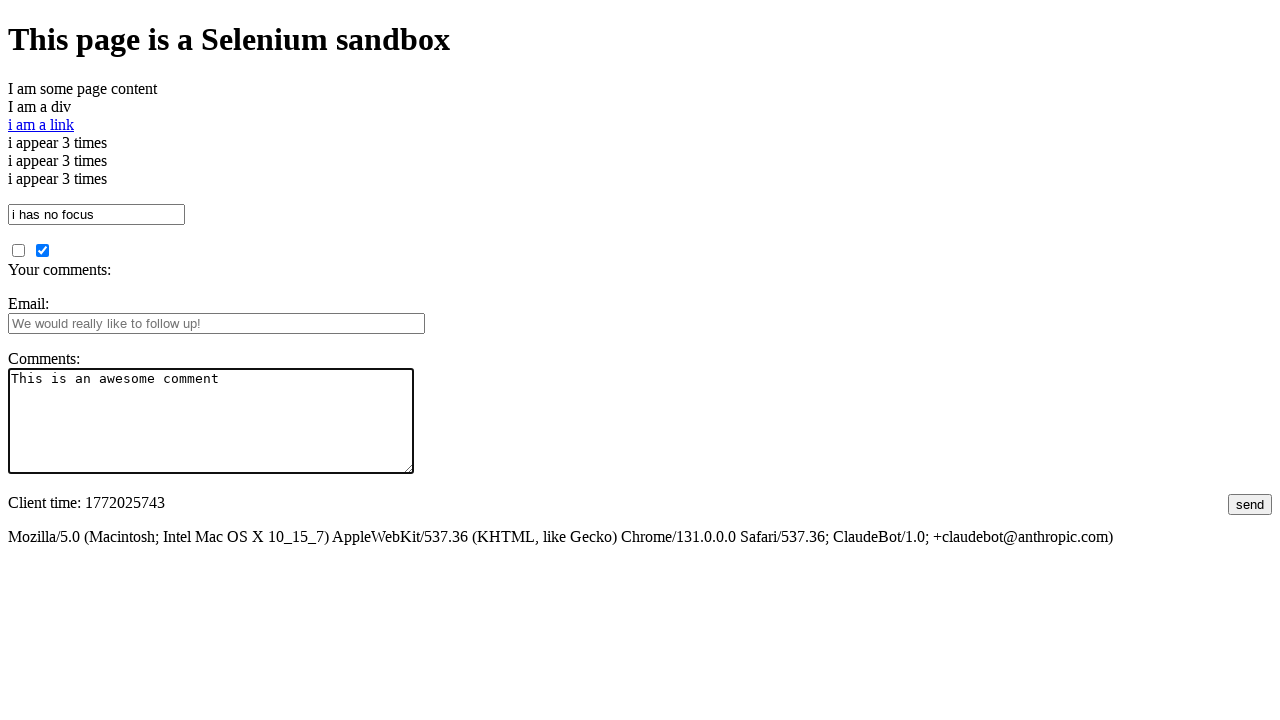

Clicked submit button to submit form at (1250, 504) on #submit
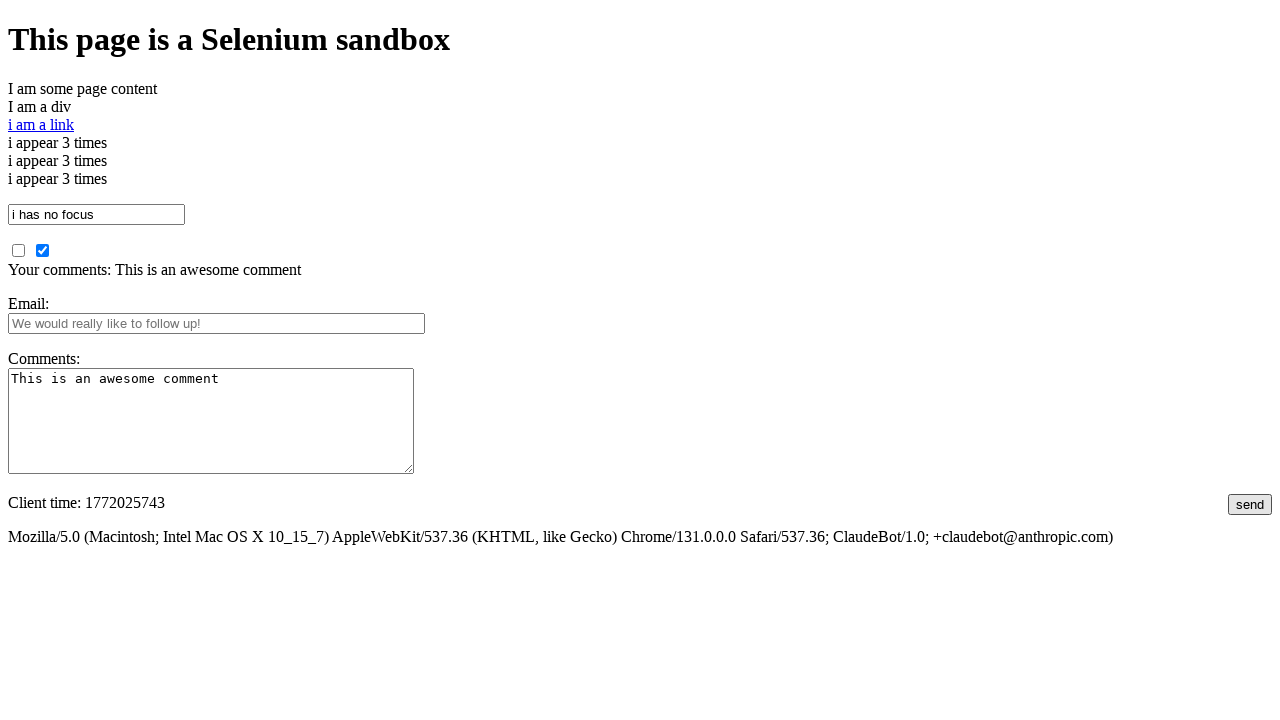

Waited for submitted comments section to appear
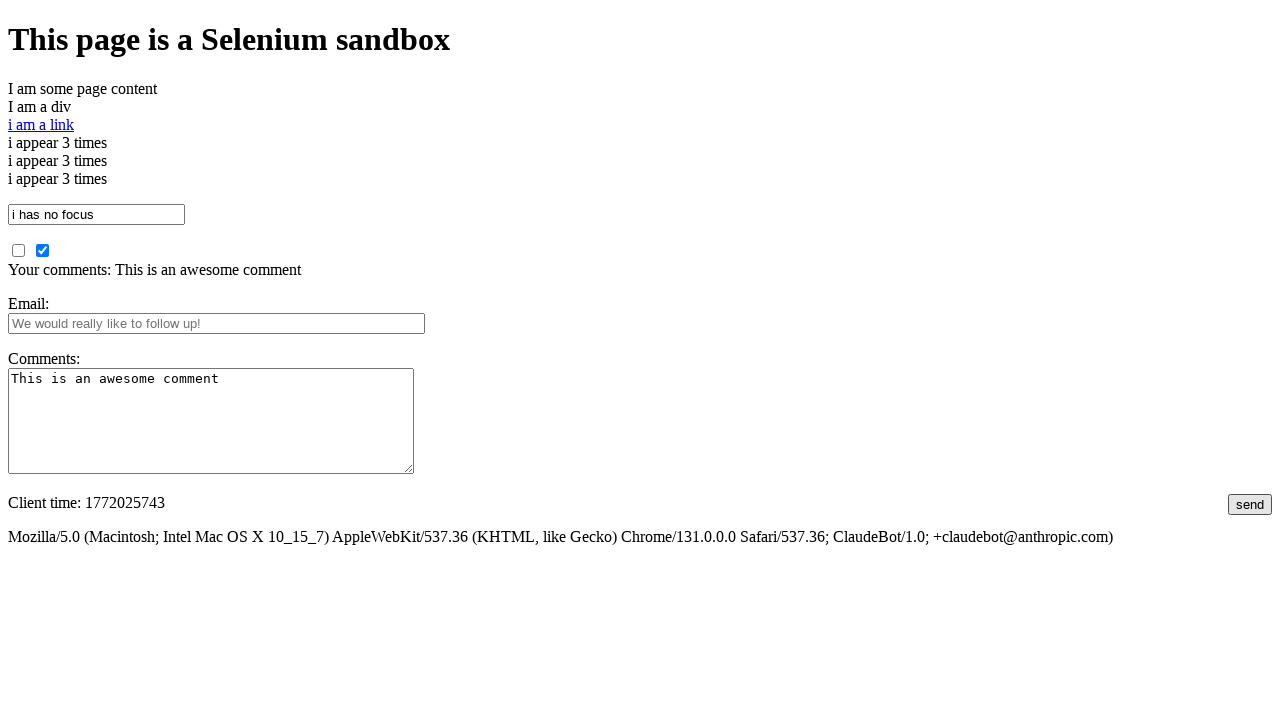

Verified submitted comment appears on the page
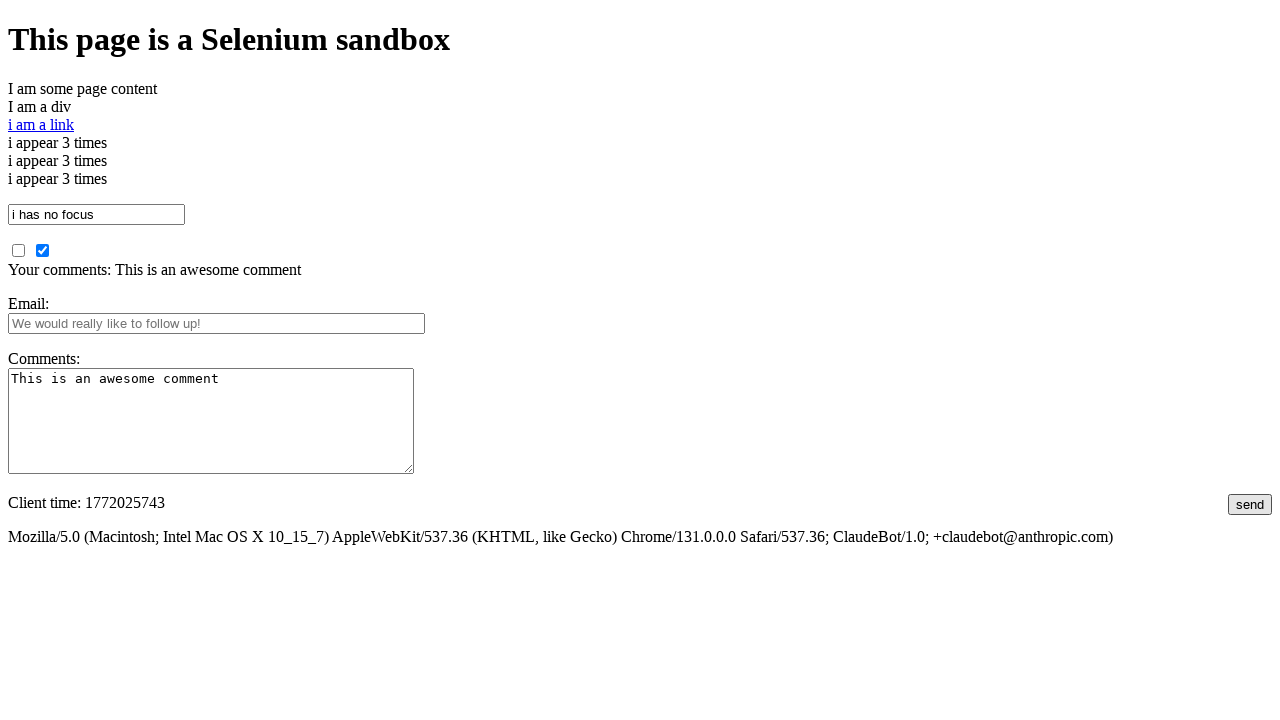

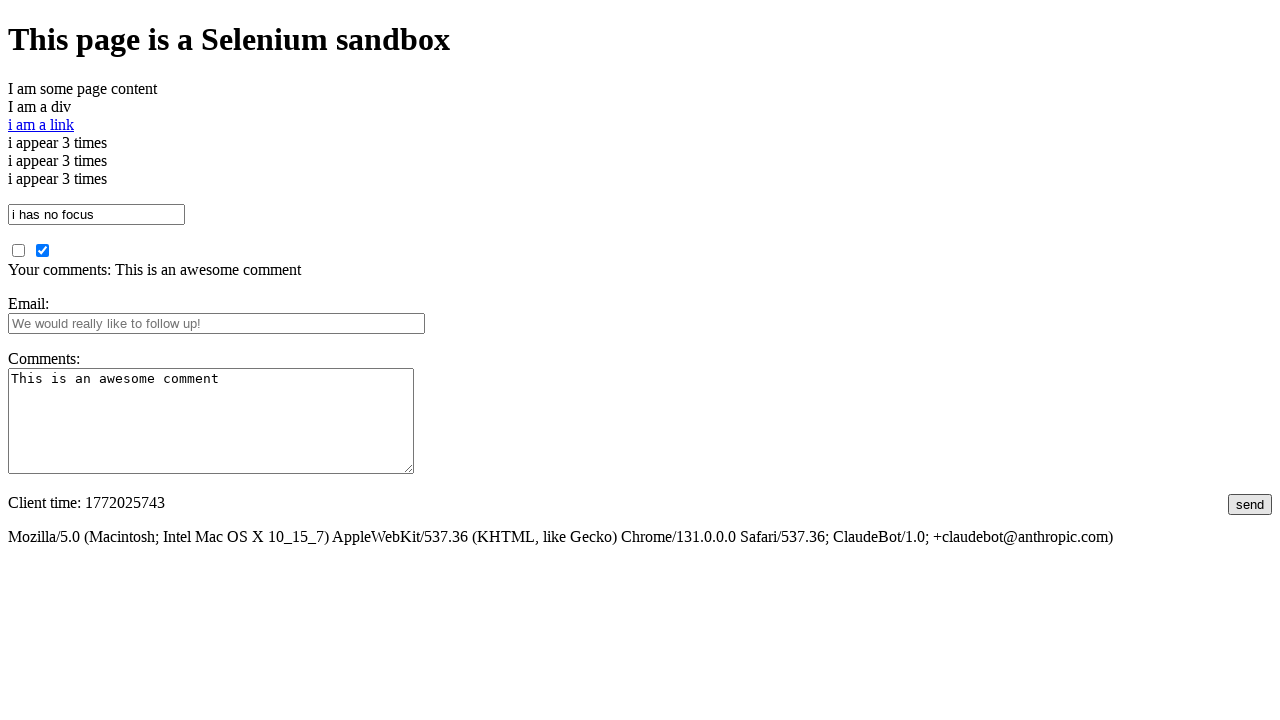